Tests that submitting the login form with empty username and password fields displays the error message "Epic sadface: Username is required"

Starting URL: https://www.saucedemo.com

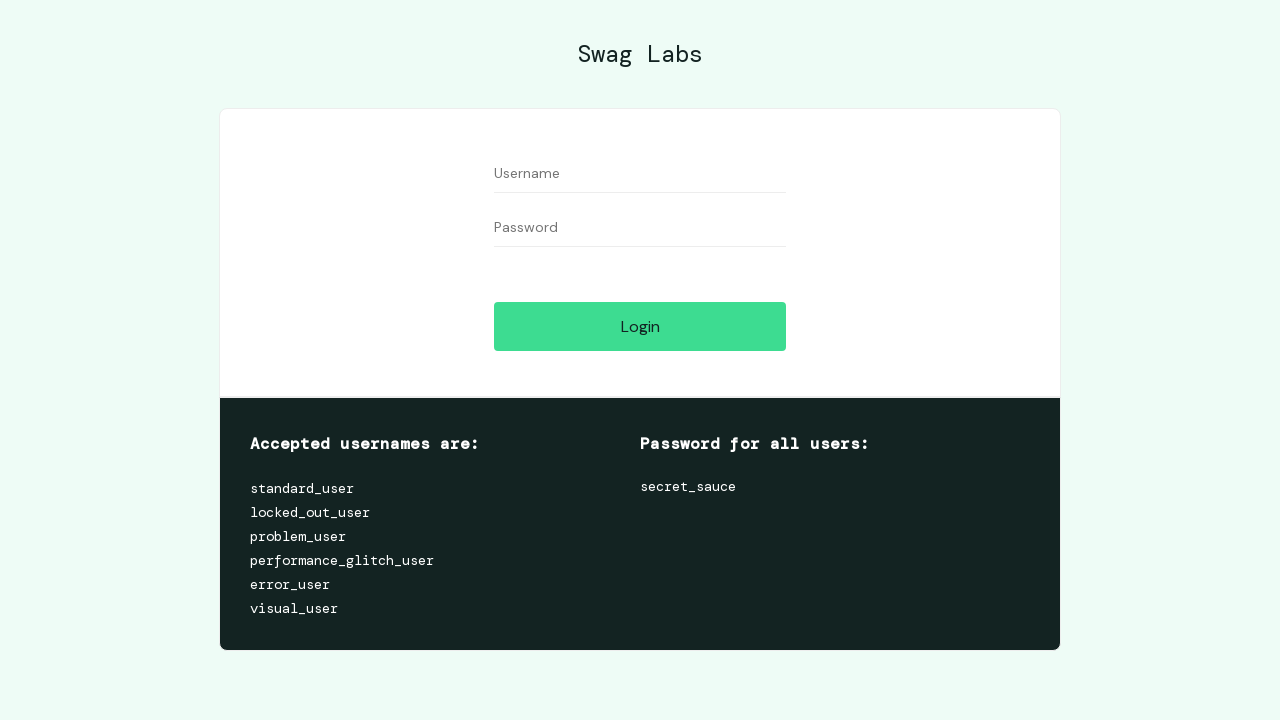

Clicked login button with empty username and password fields at (640, 326) on #login-button
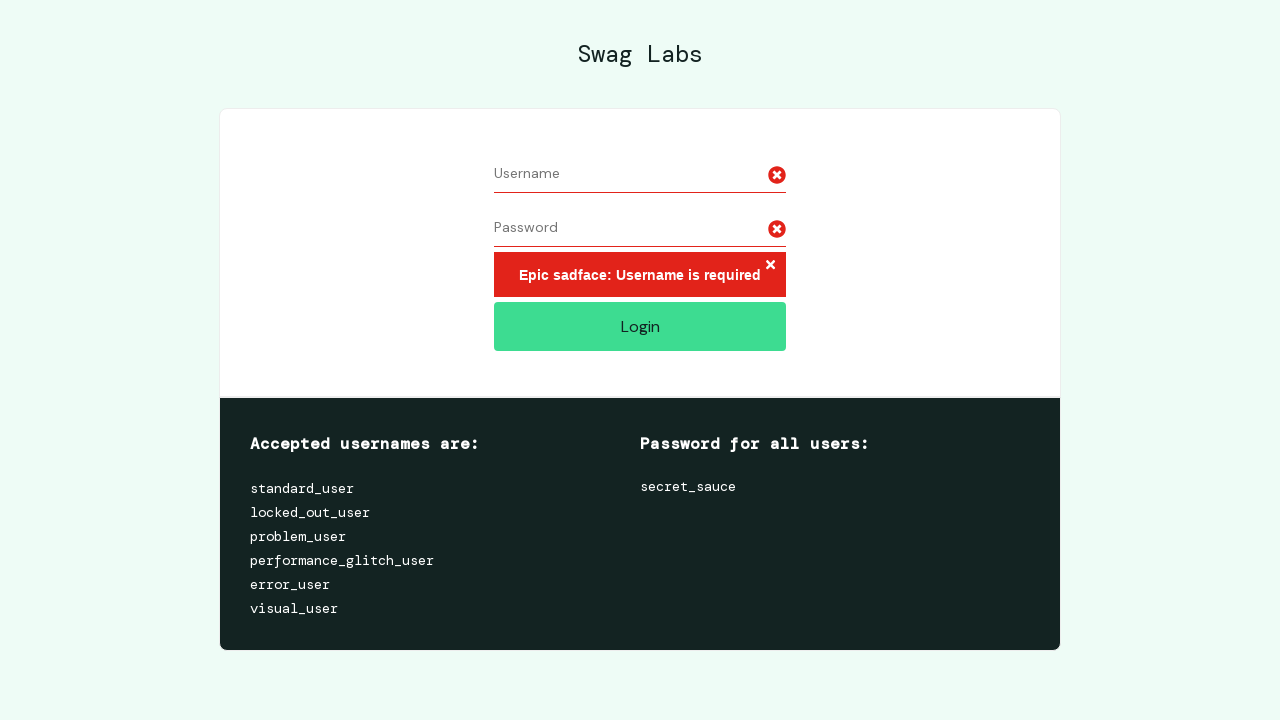

Error message 'Epic sadface: Username is required' appeared
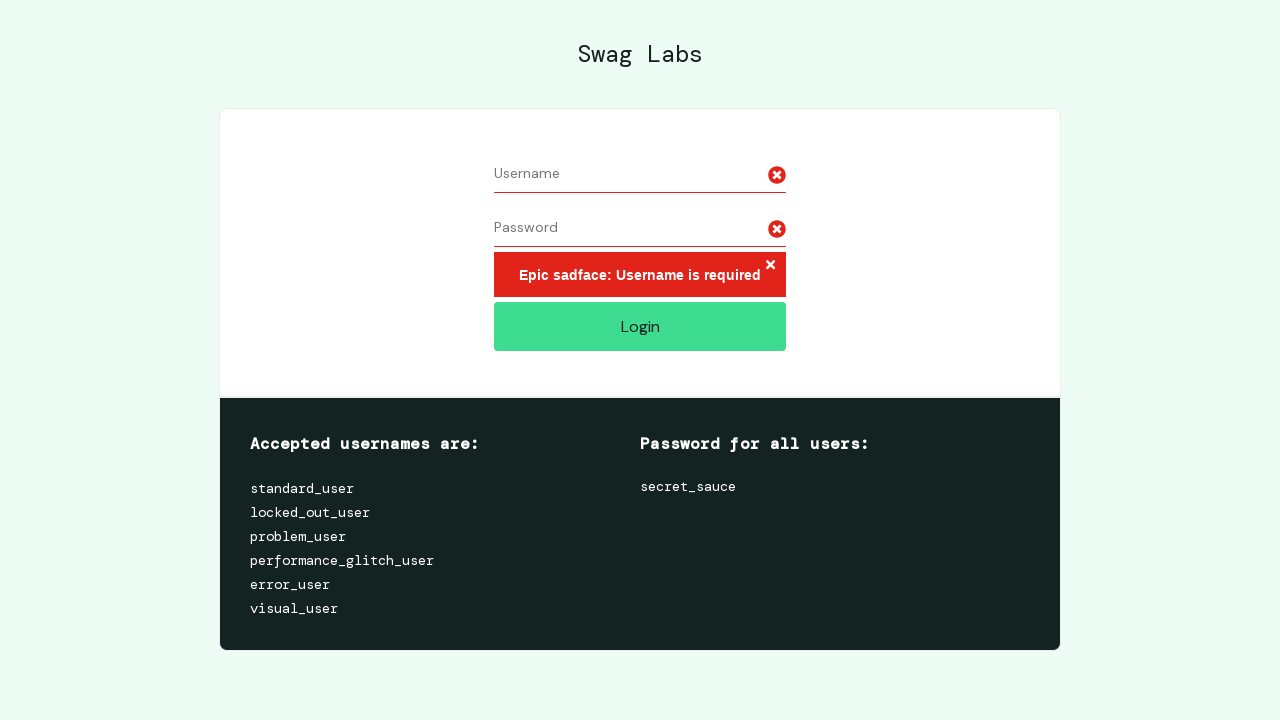

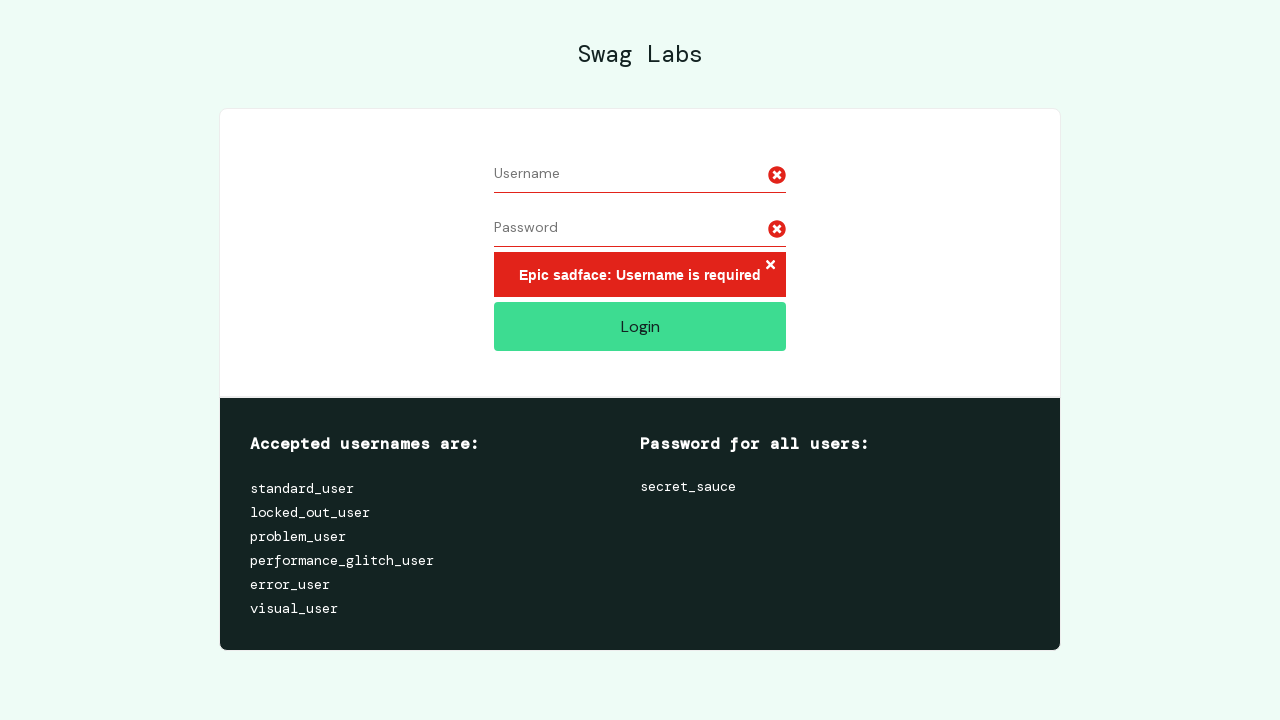